Tests handling of new tab/window by clicking a blinking text link that opens in a new tab, then verifies the new page navigates to the expected URL.

Starting URL: https://rahulshettyacademy.com/loginpagePractise/

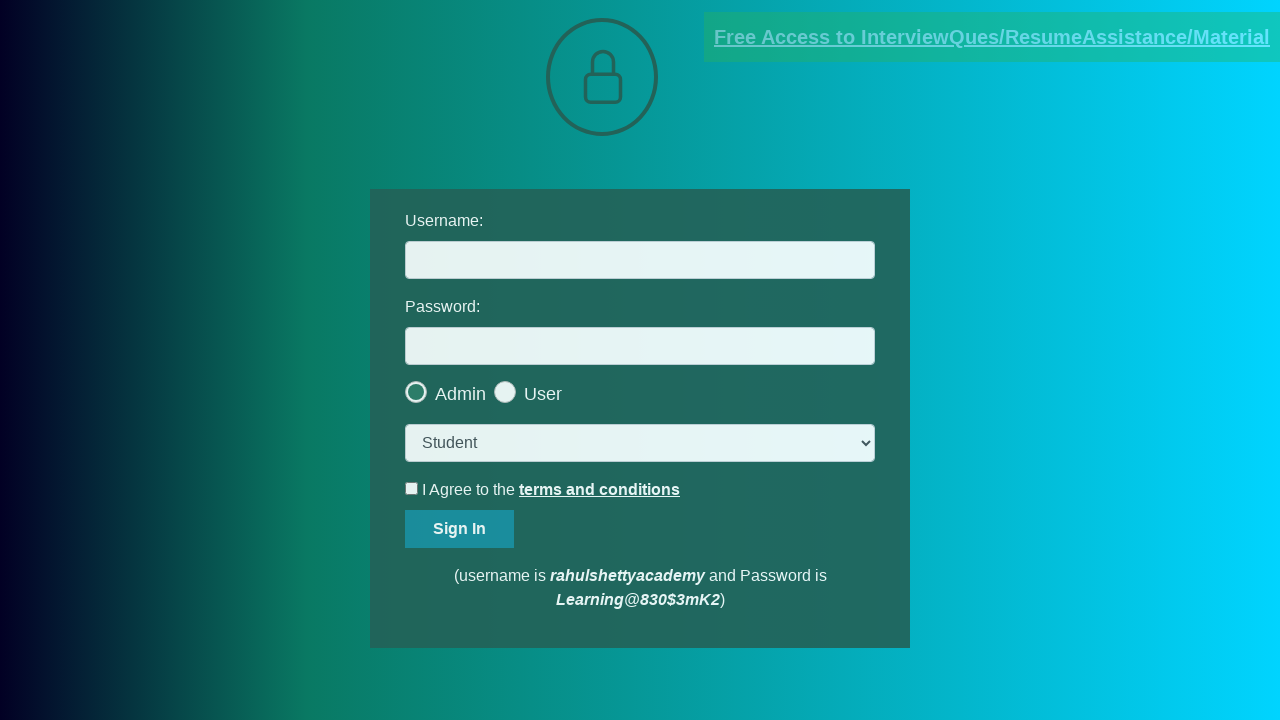

Navigated to login practice page
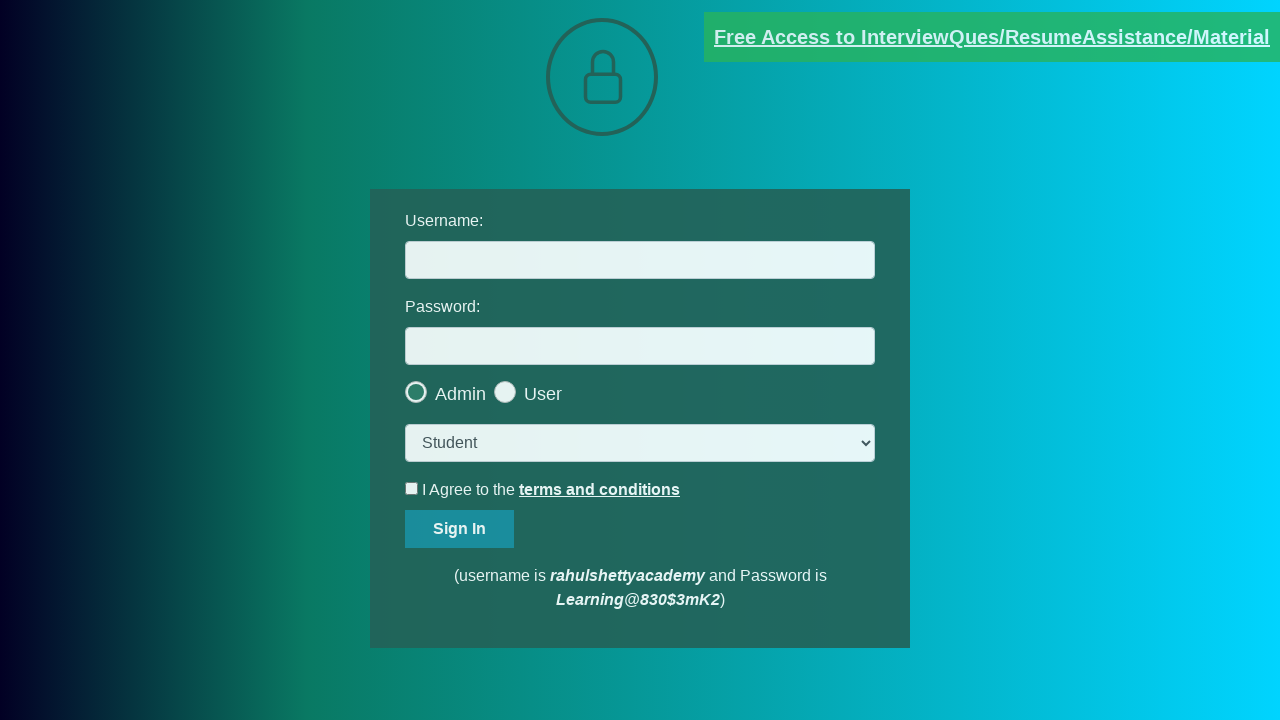

Clicked the blinking text link to open new tab at (992, 37) on .blinkingText
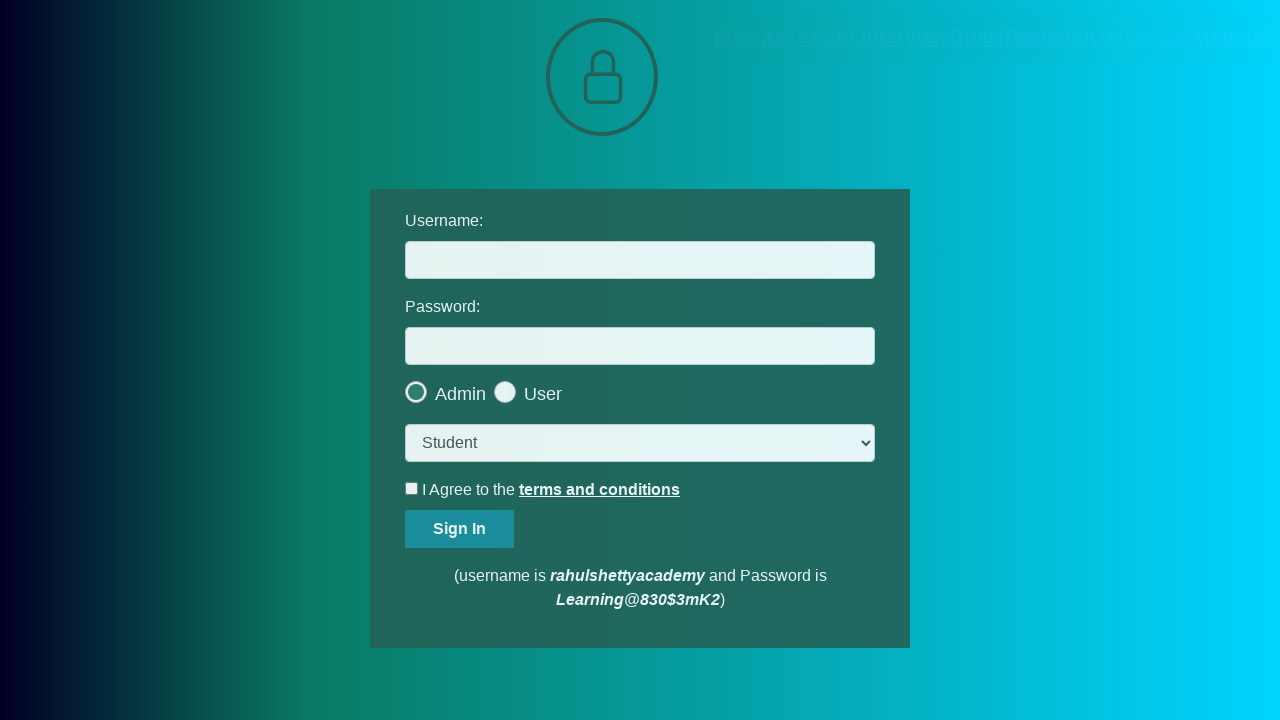

New page/tab opened and retrieved
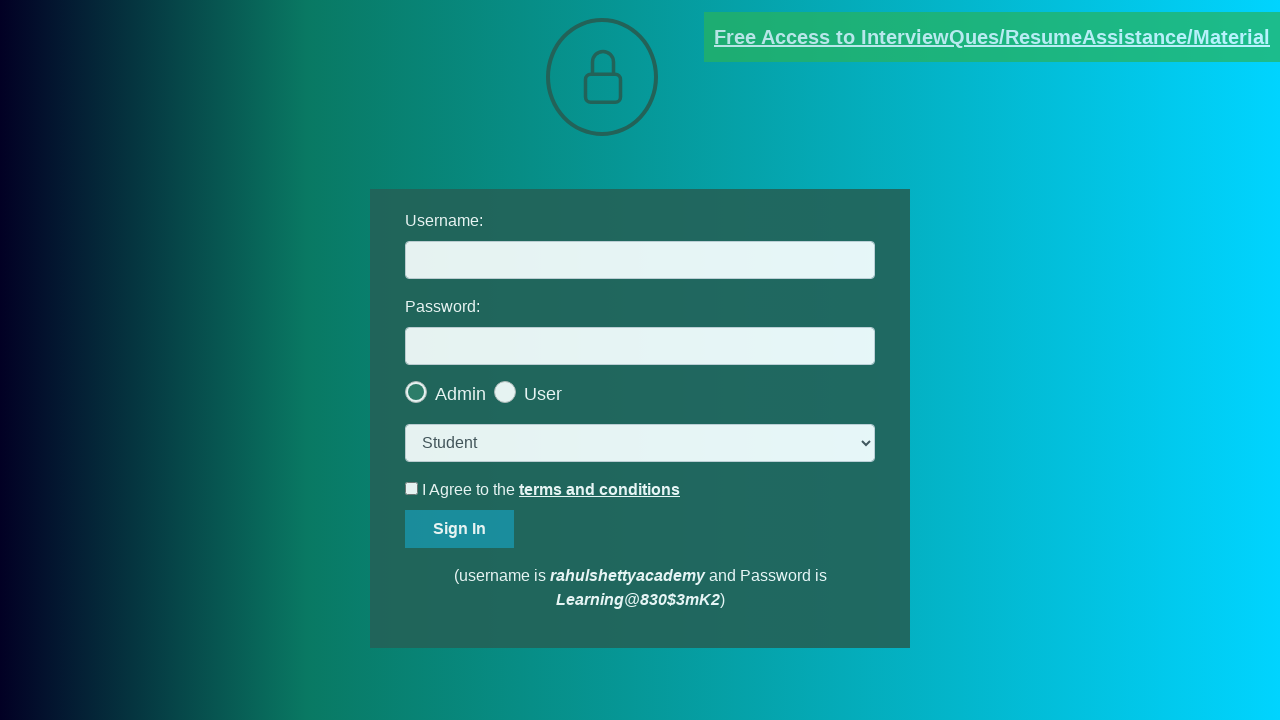

New page finished loading
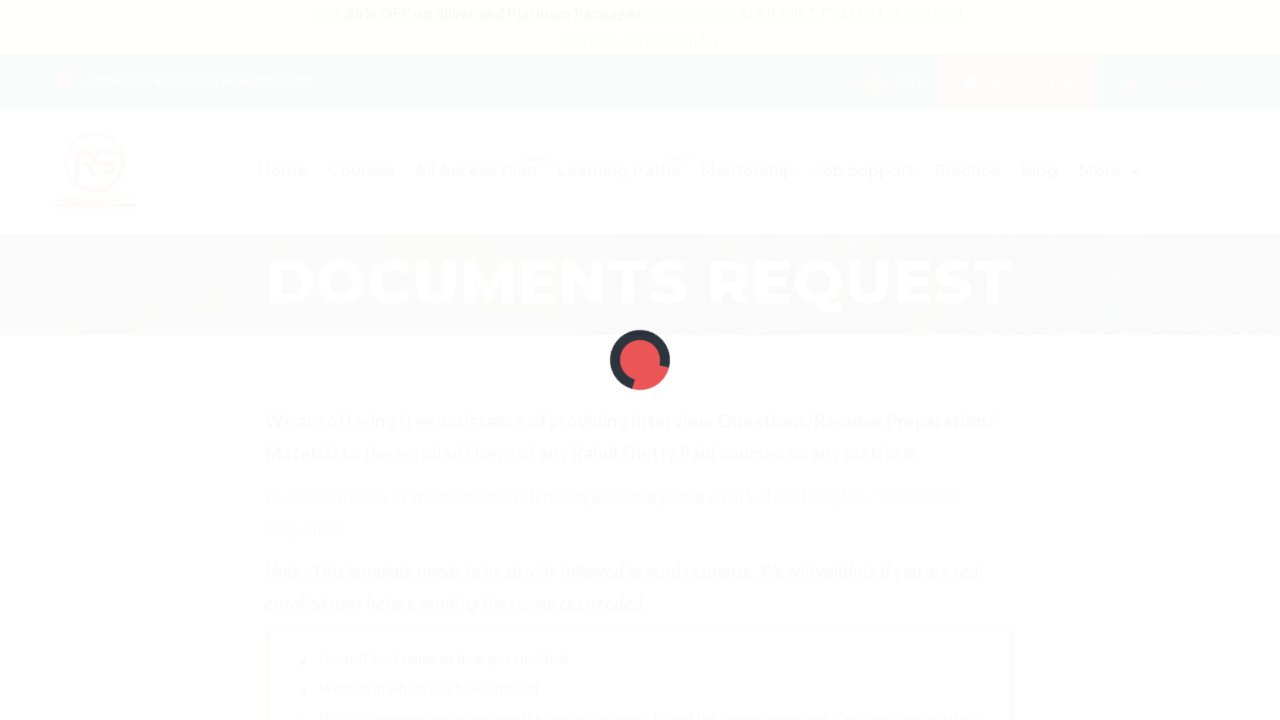

Verified new page navigated to expected URL: https://rahulshettyacademy.com/documents-request
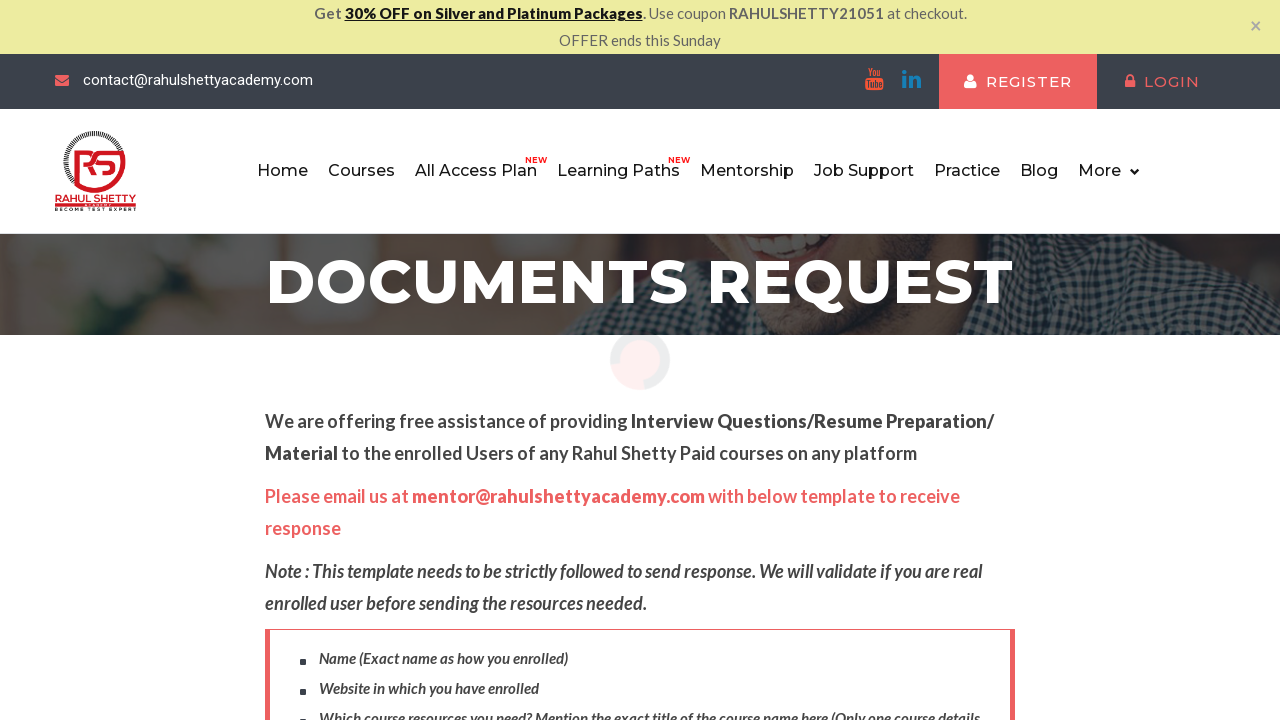

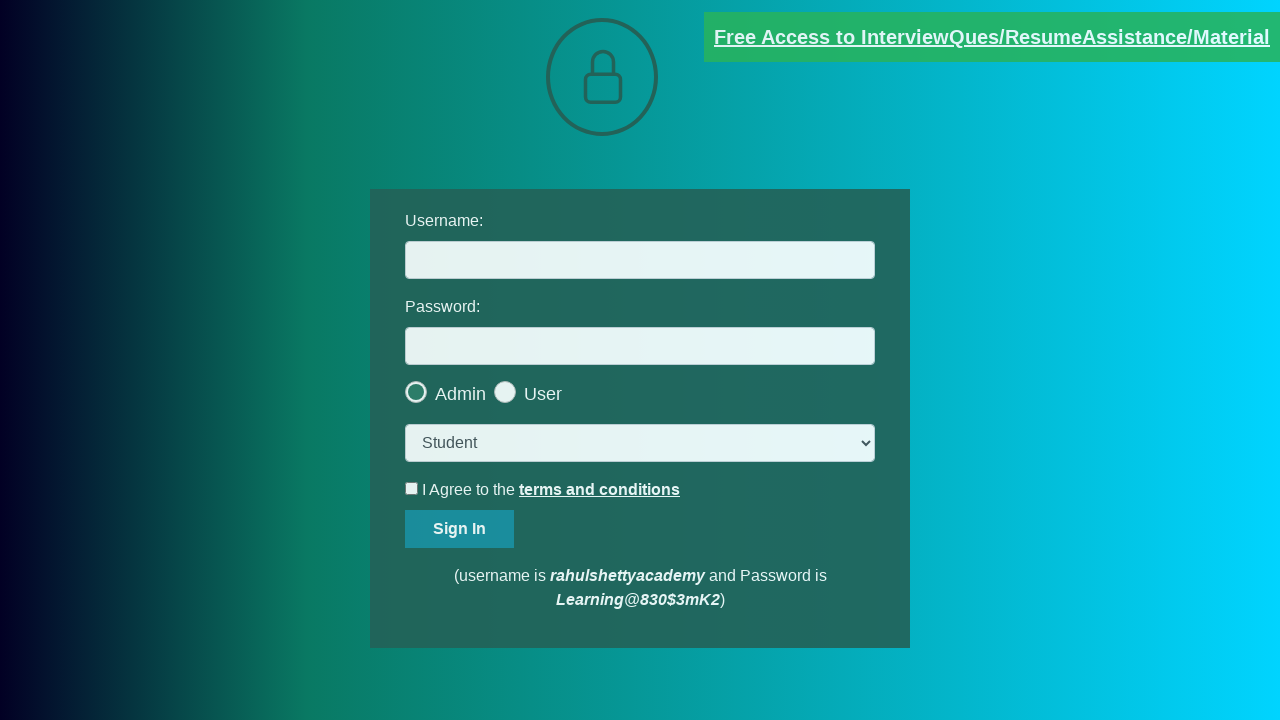